Tests e-commerce cart functionality by searching for products containing "ber", adding all matching products to cart, opening the cart, and proceeding to checkout.

Starting URL: https://rahulshettyacademy.com/seleniumPractise/#/

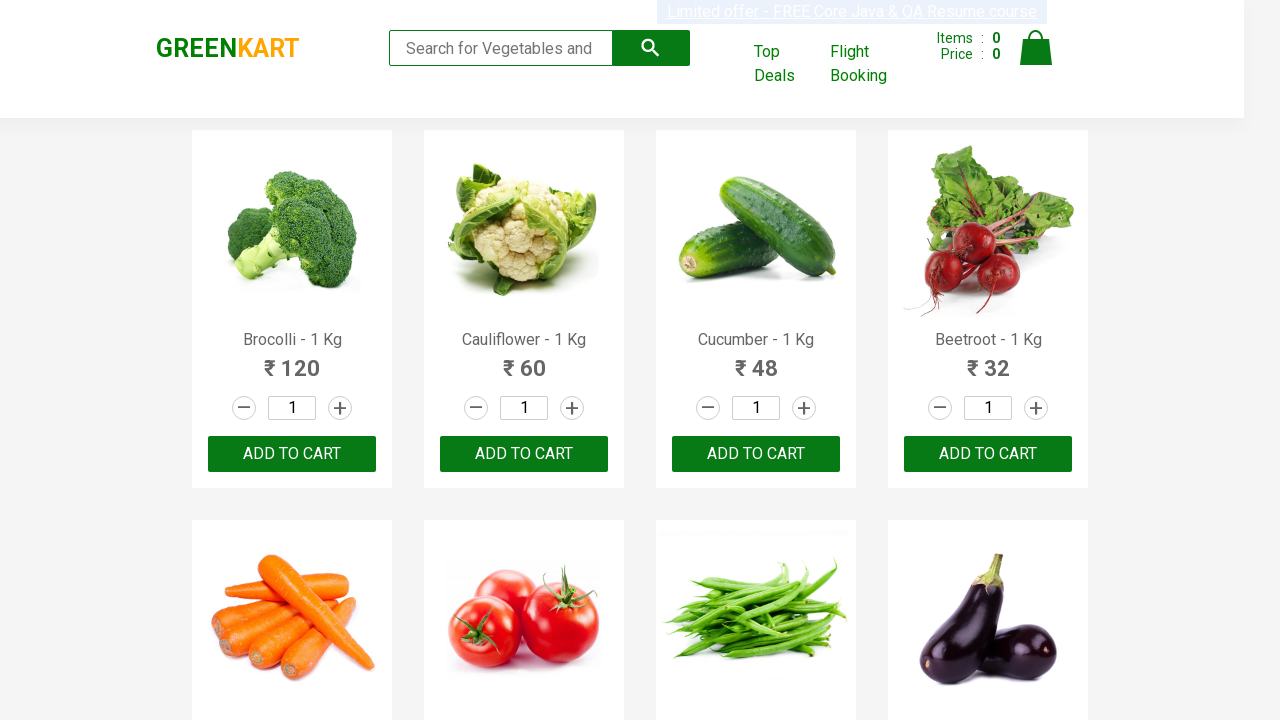

Filled search field with 'ber' to filter products on input[type='search']
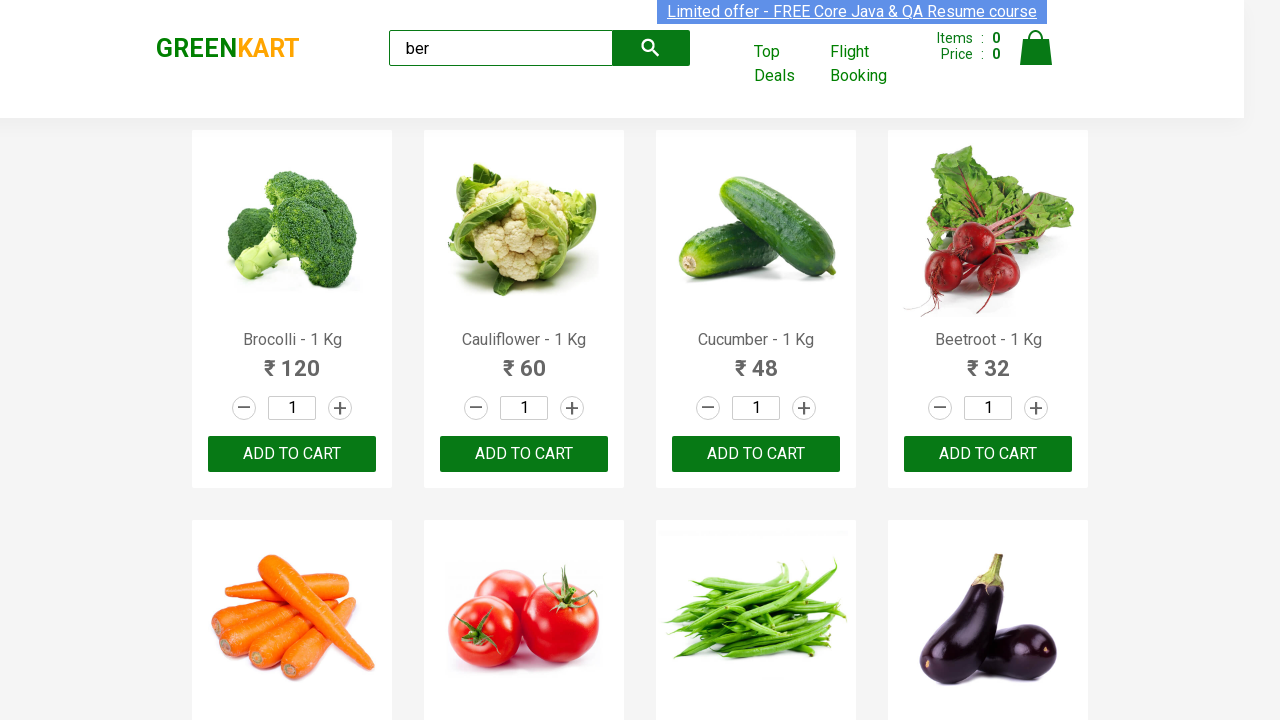

Waited for search results to filter
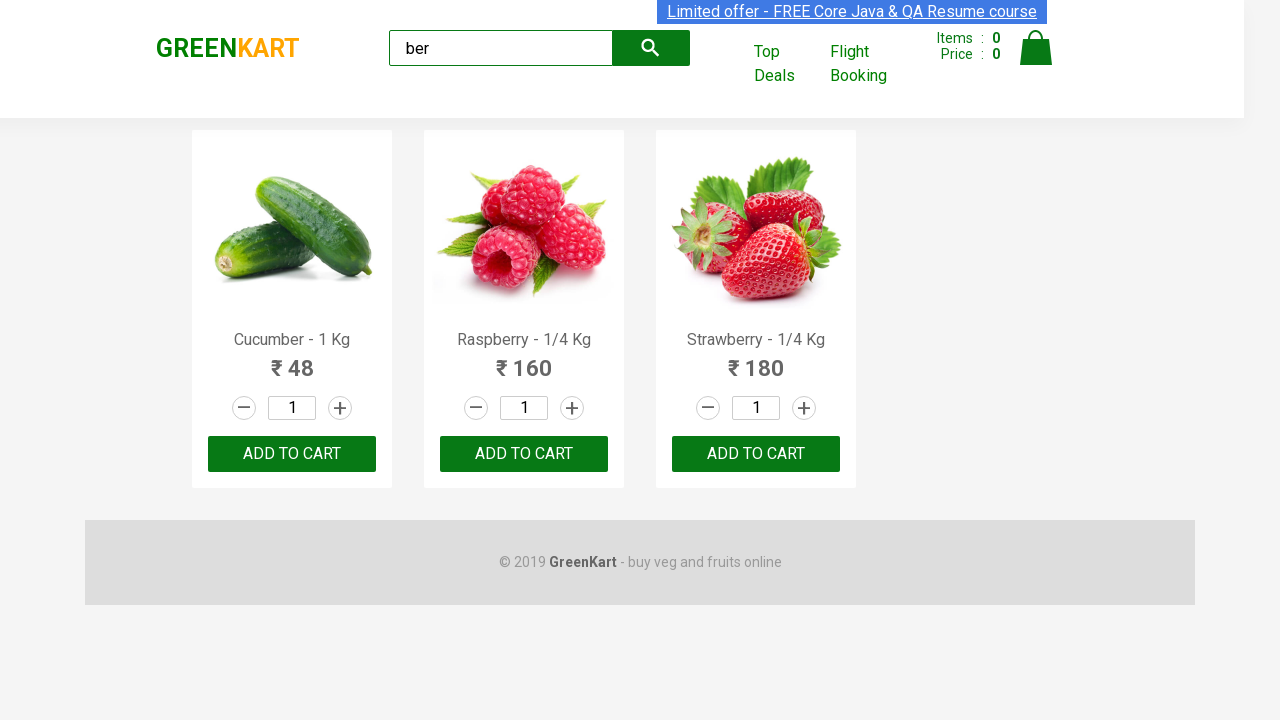

Located 3 'ADD TO CART' buttons
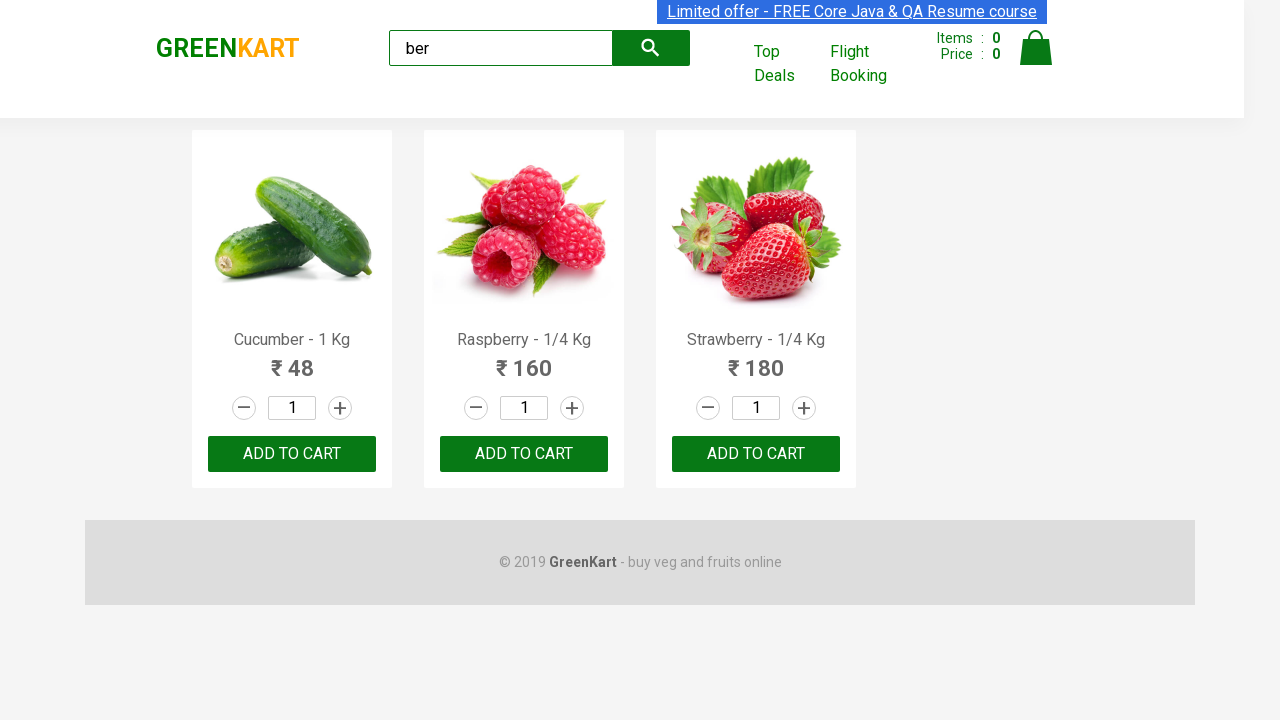

Clicked 'ADD TO CART' button at (292, 454) on xpath=//button[text()='ADD TO CART'] >> nth=0
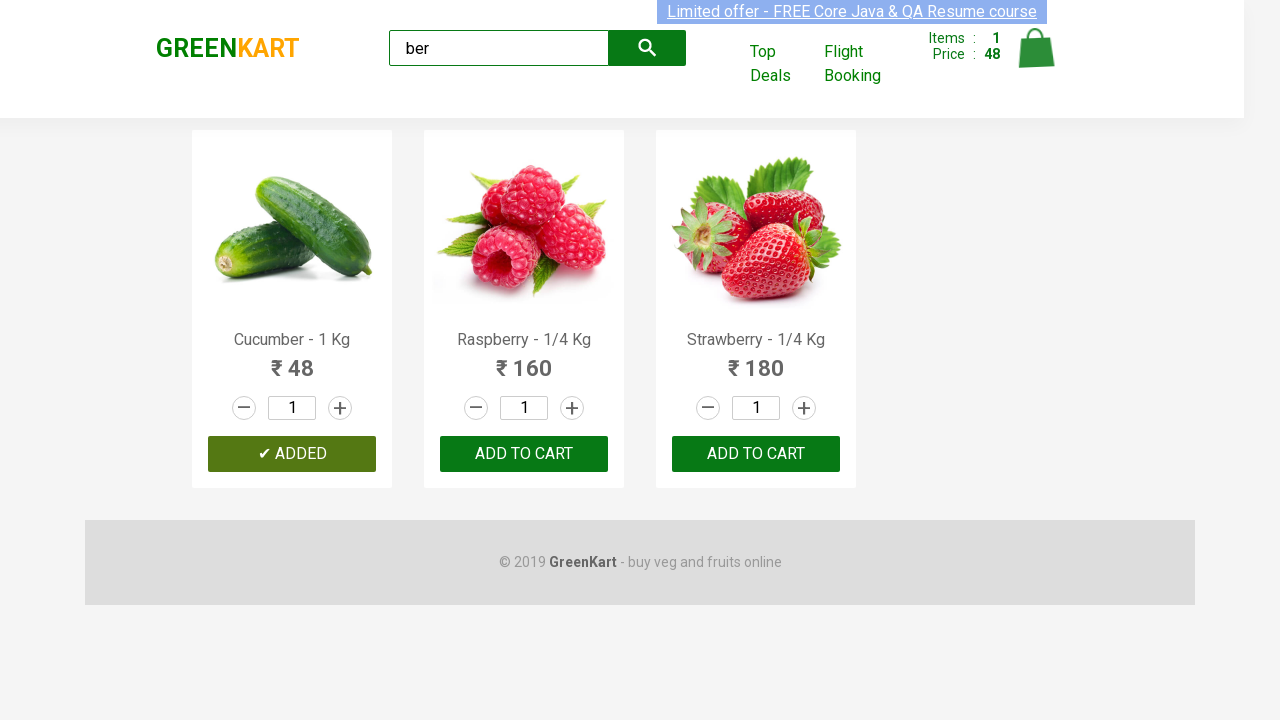

Waited for add to cart operation to complete
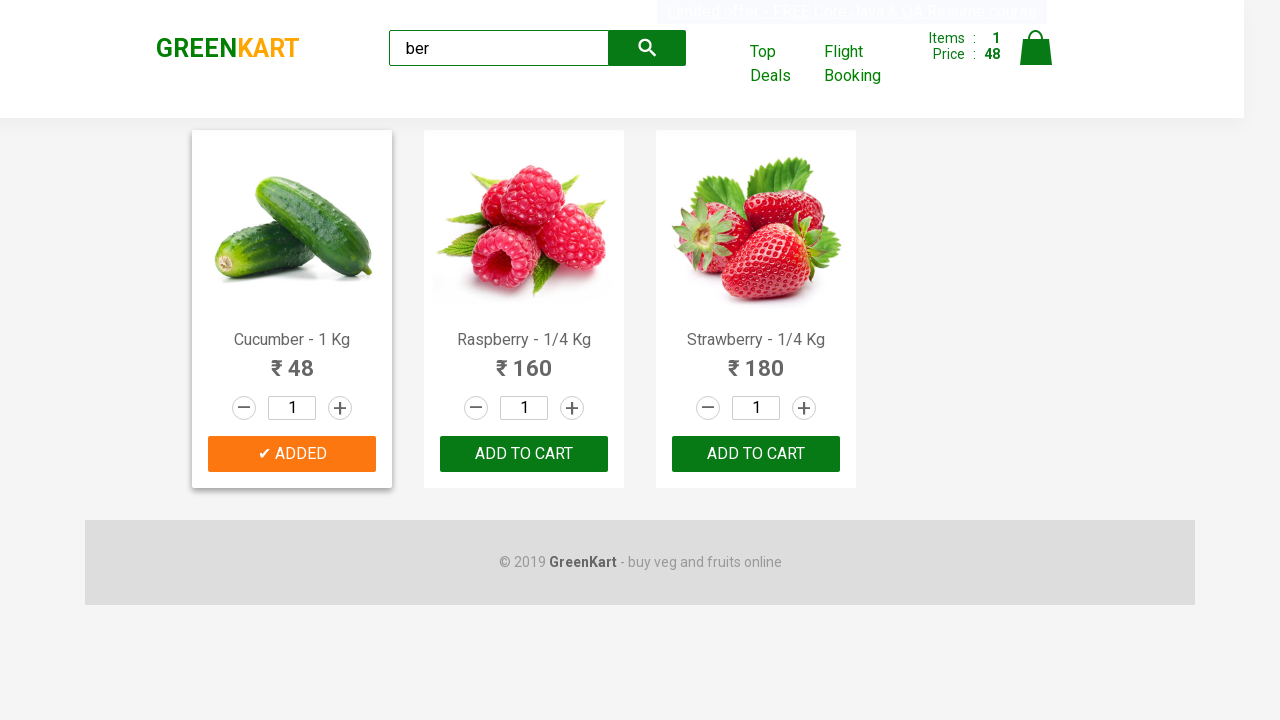

Clicked 'ADD TO CART' button at (756, 454) on xpath=//button[text()='ADD TO CART'] >> nth=1
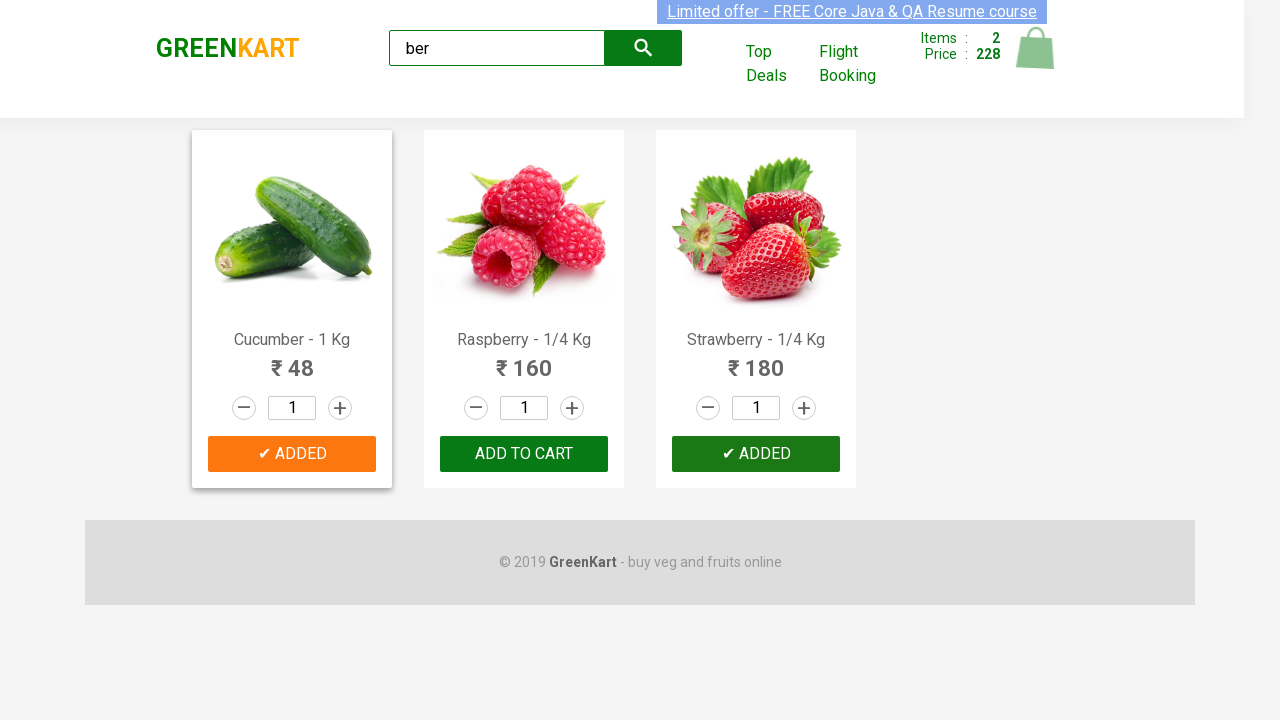

Waited for add to cart operation to complete
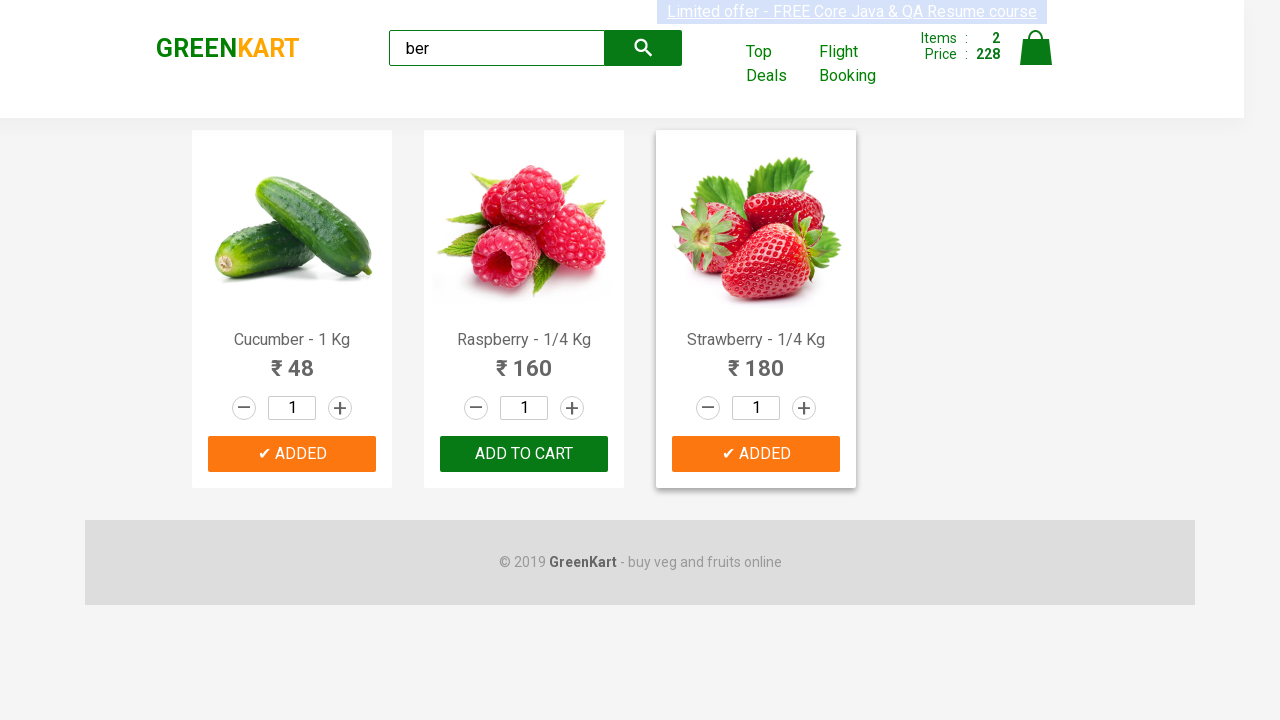

Clicked 'ADD TO CART' button at (756, 454) on xpath=//button[text()='ADD TO CART'] >> nth=2
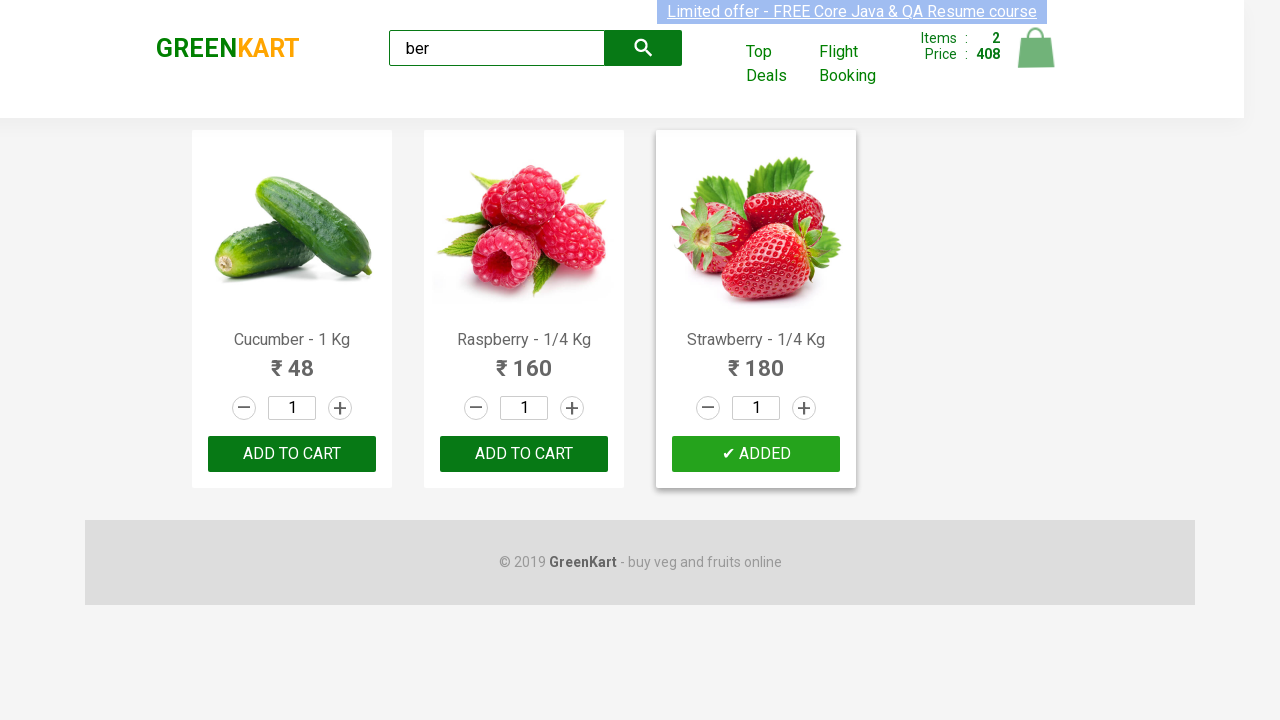

Waited for add to cart operation to complete
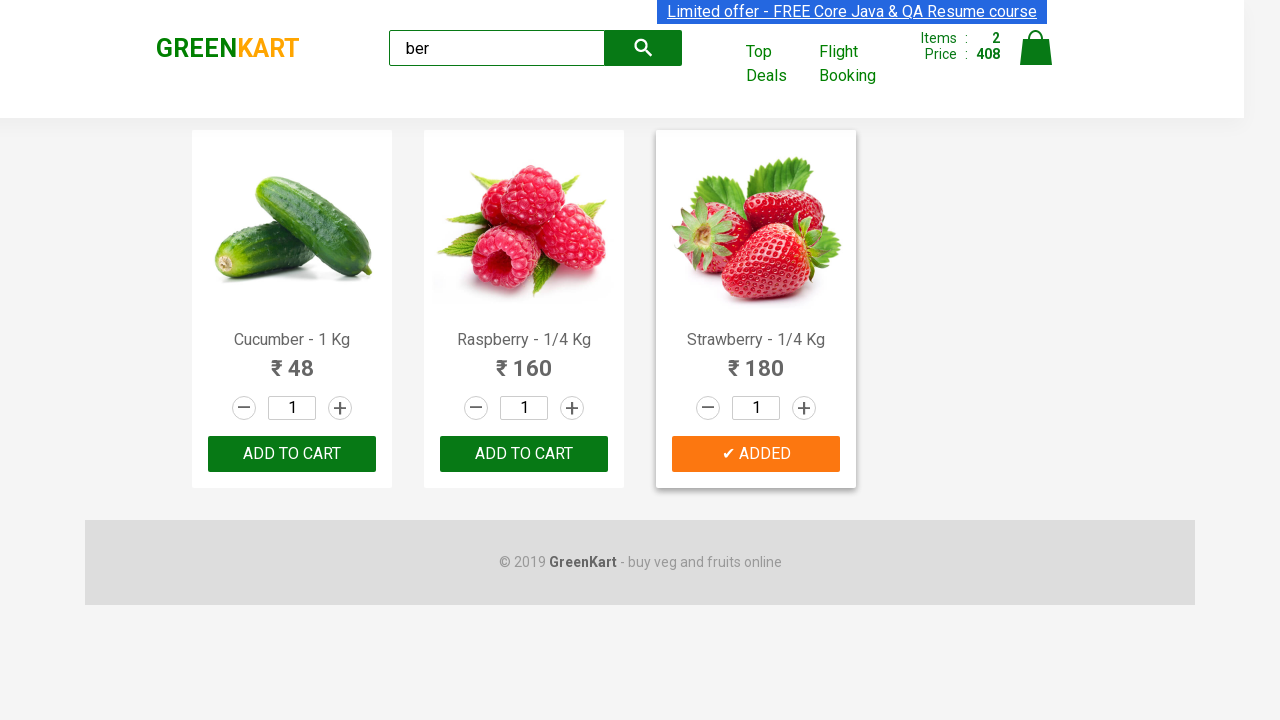

Clicked cart icon to open cart at (1036, 59) on a.cart-icon
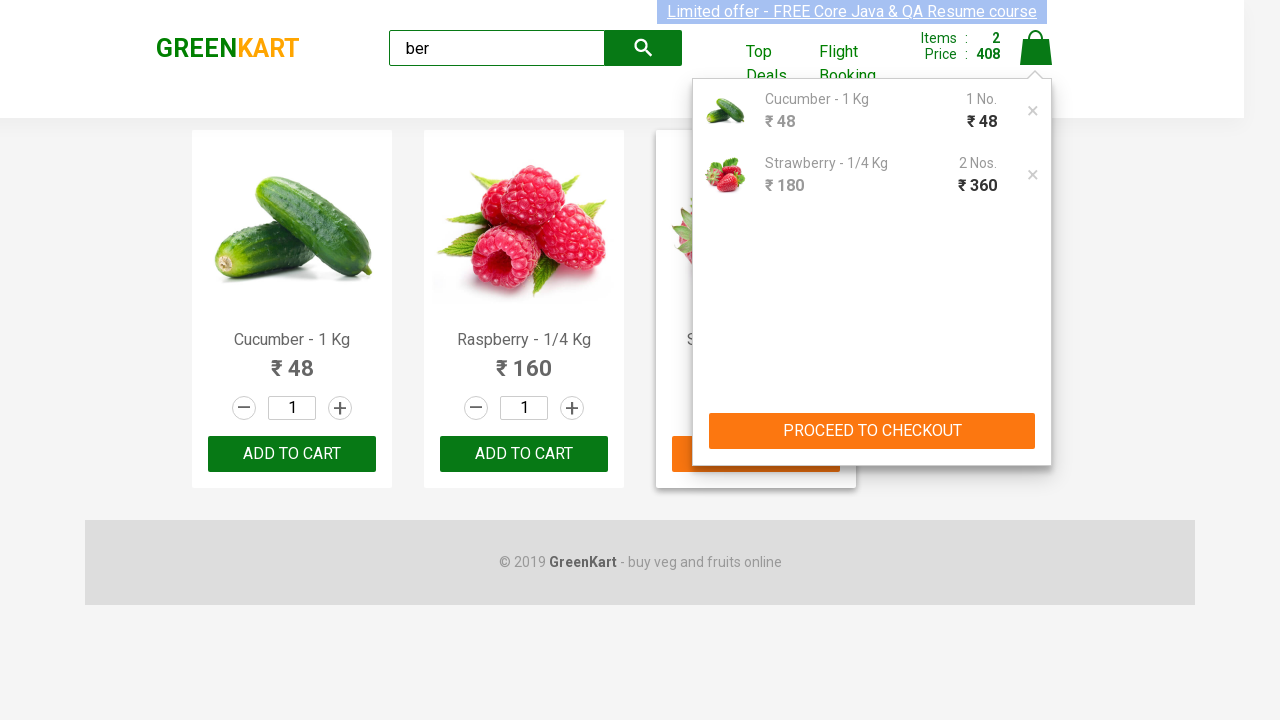

Waited for cart page to load
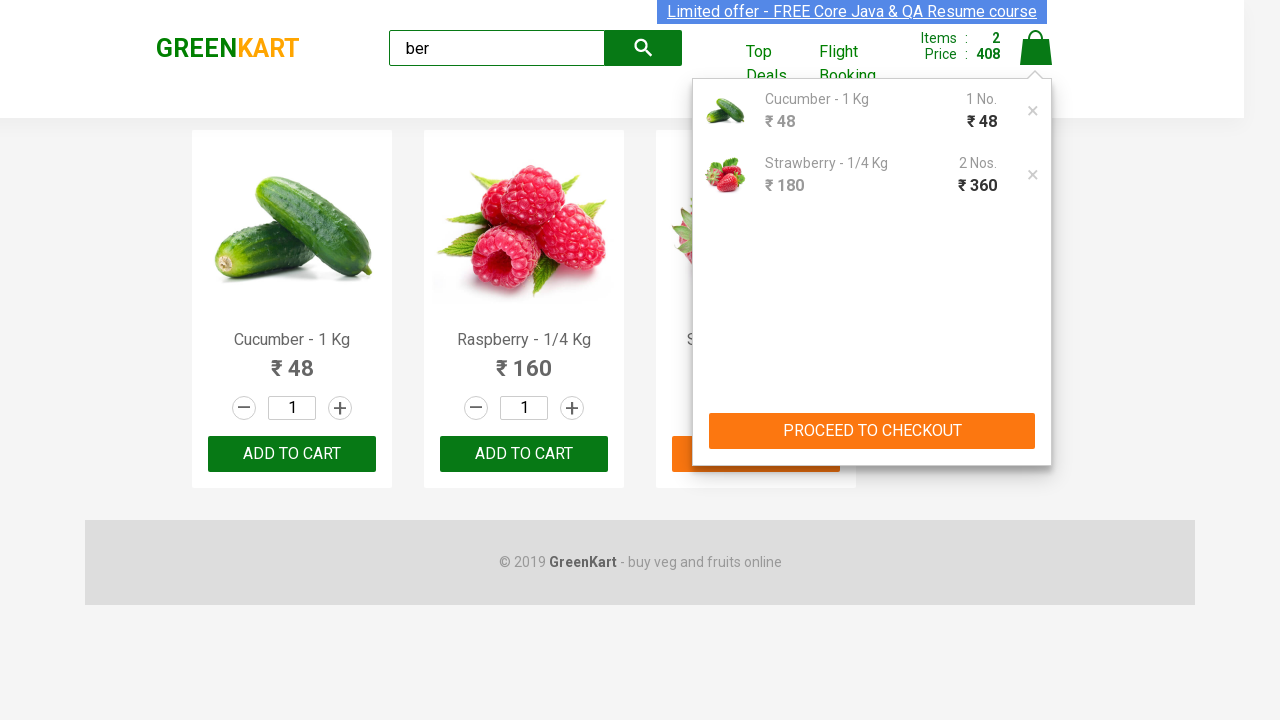

Clicked 'PROCEED TO CHECKOUT' button at (872, 431) on xpath=//button[text()='PROCEED TO CHECKOUT']
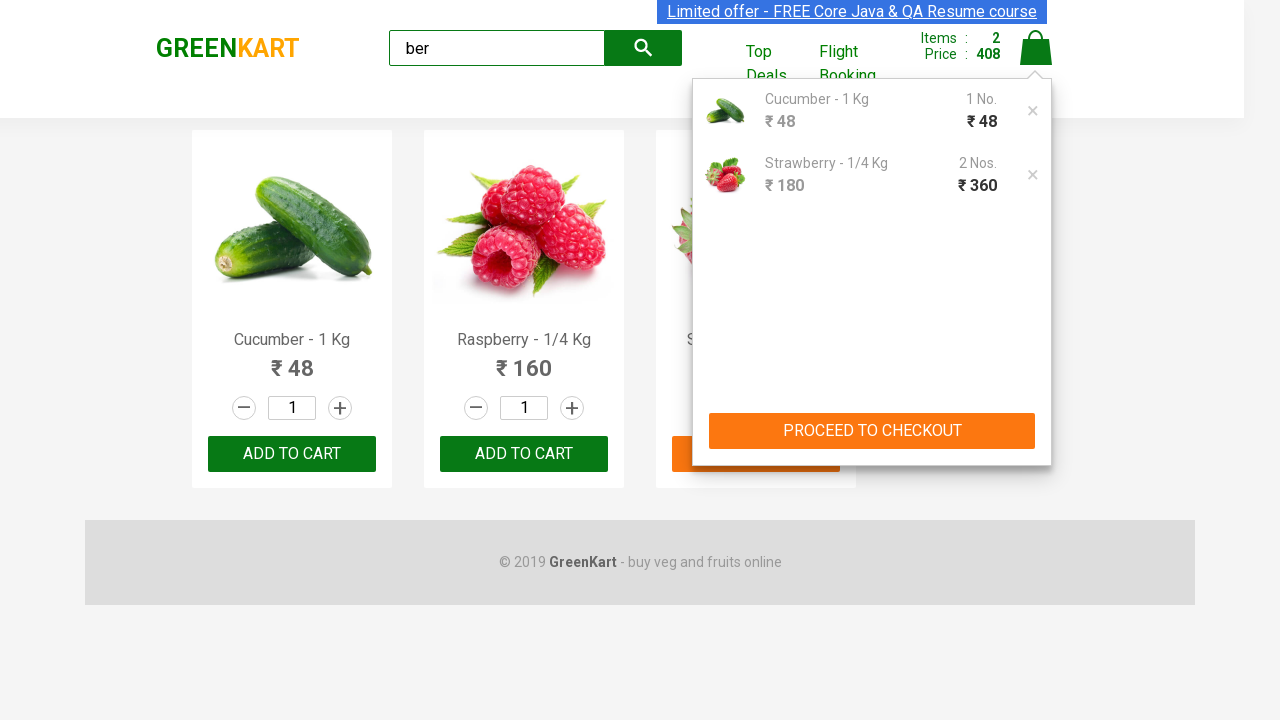

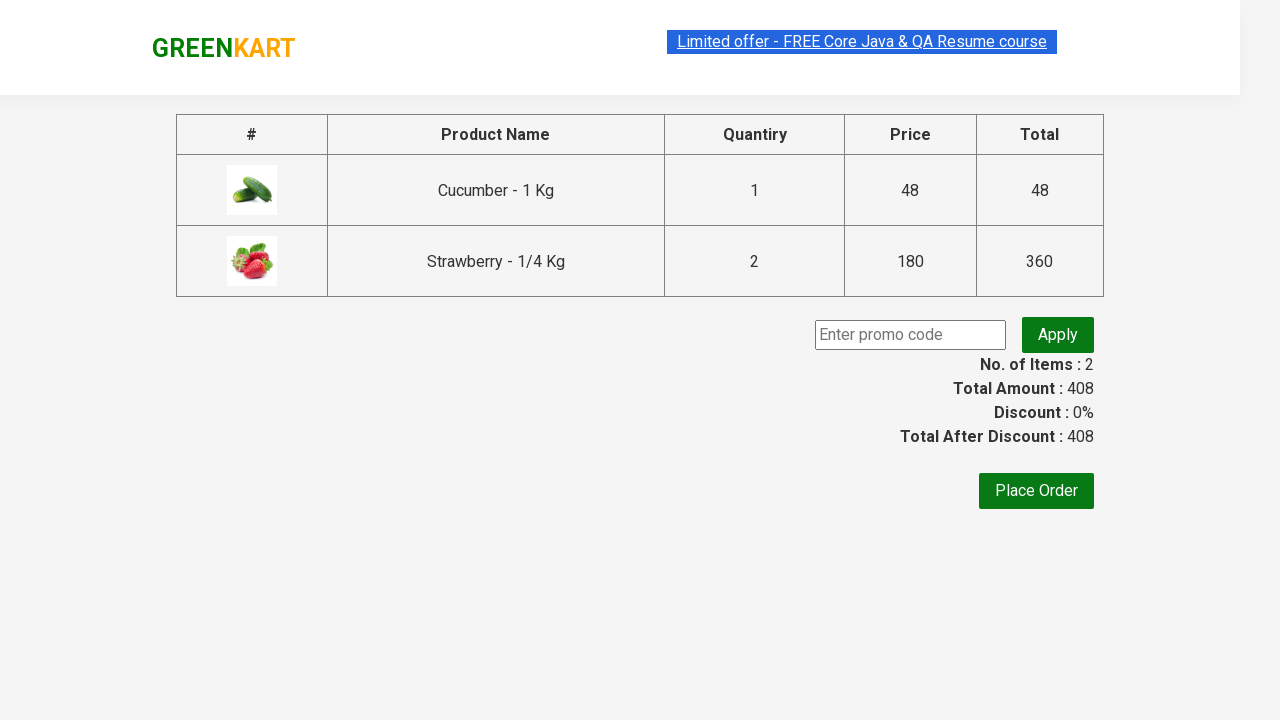